Tests right-click (context menu) functionality on a button element

Starting URL: https://omayo.blogspot.com/

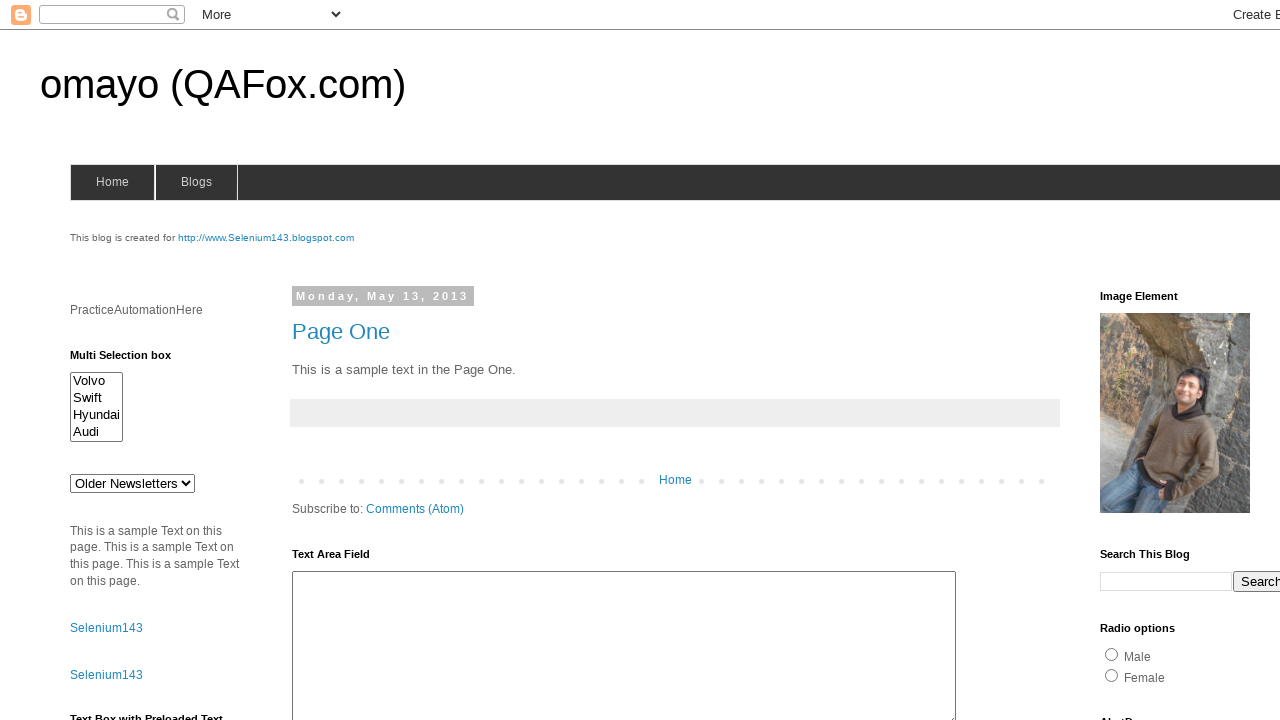

Right-clicked on 'Double click Here' button to open context menu at (129, 365) on //button[contains(.,' Double click Here')]
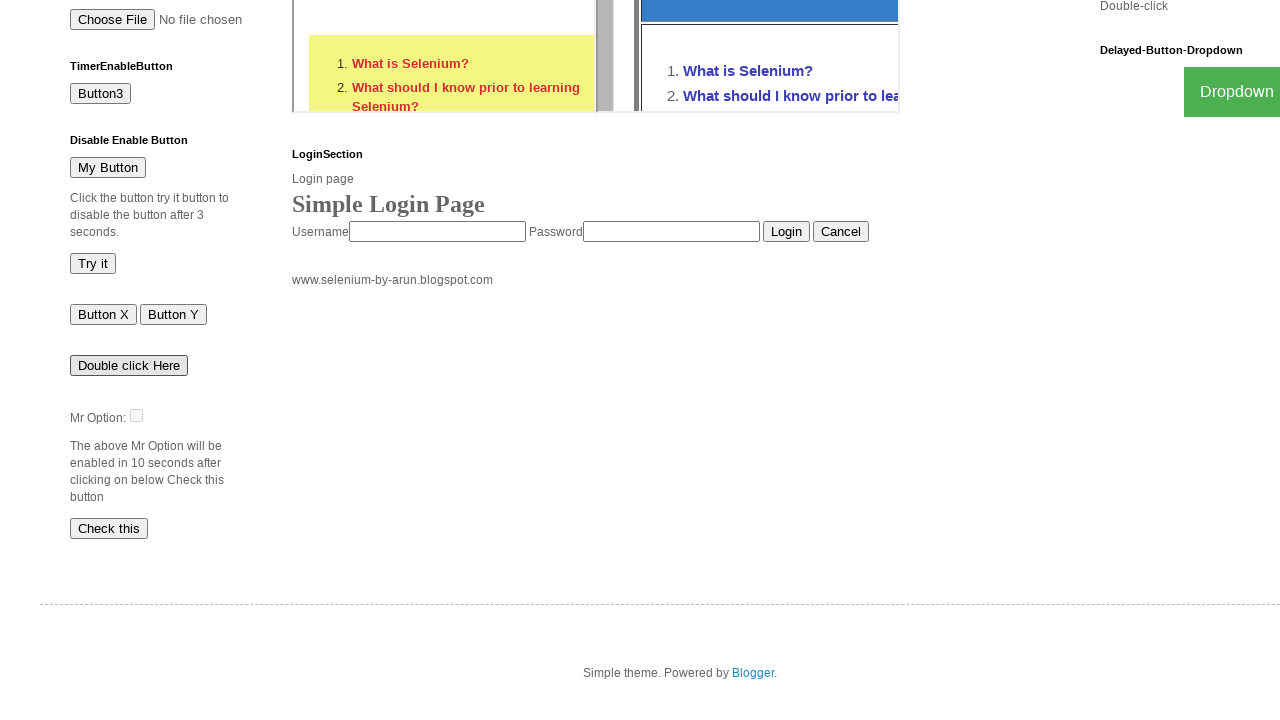

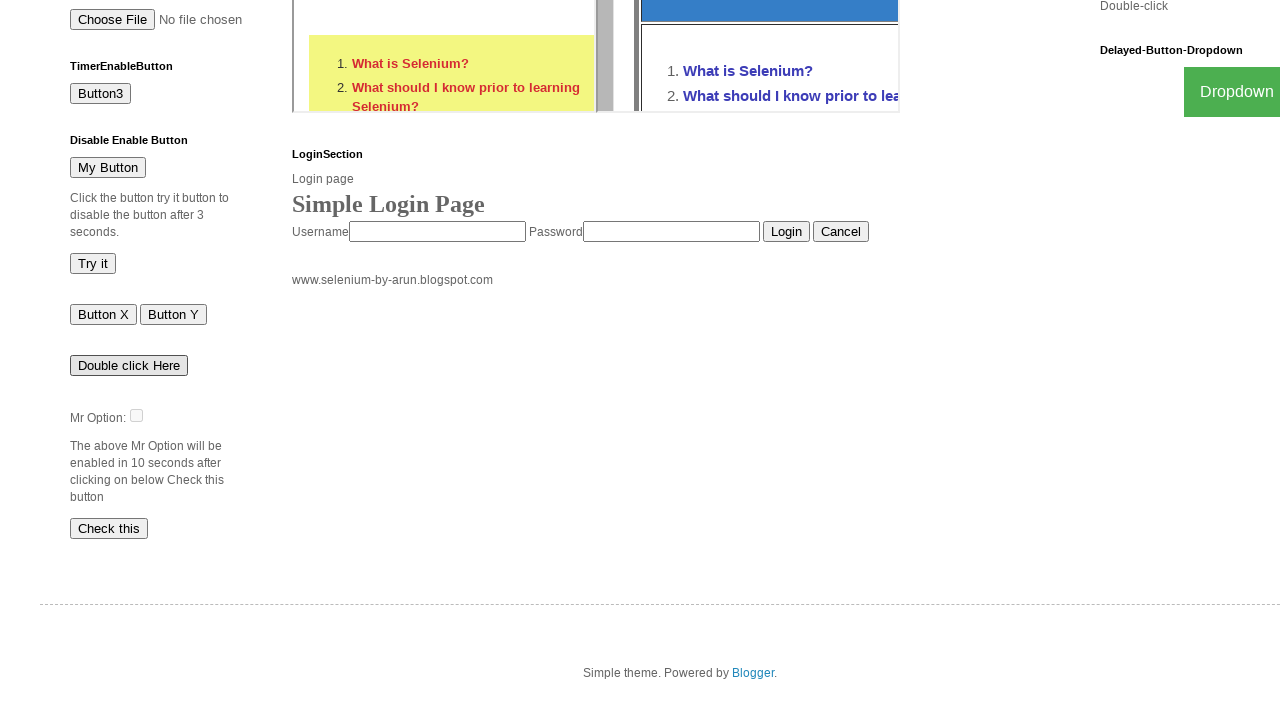